Tests basic HTML element interactions including radio buttons, checkboxes, JavaScript prompt dialog, and link navigation on a test page.

Starting URL: https://omayo.blogspot.com/

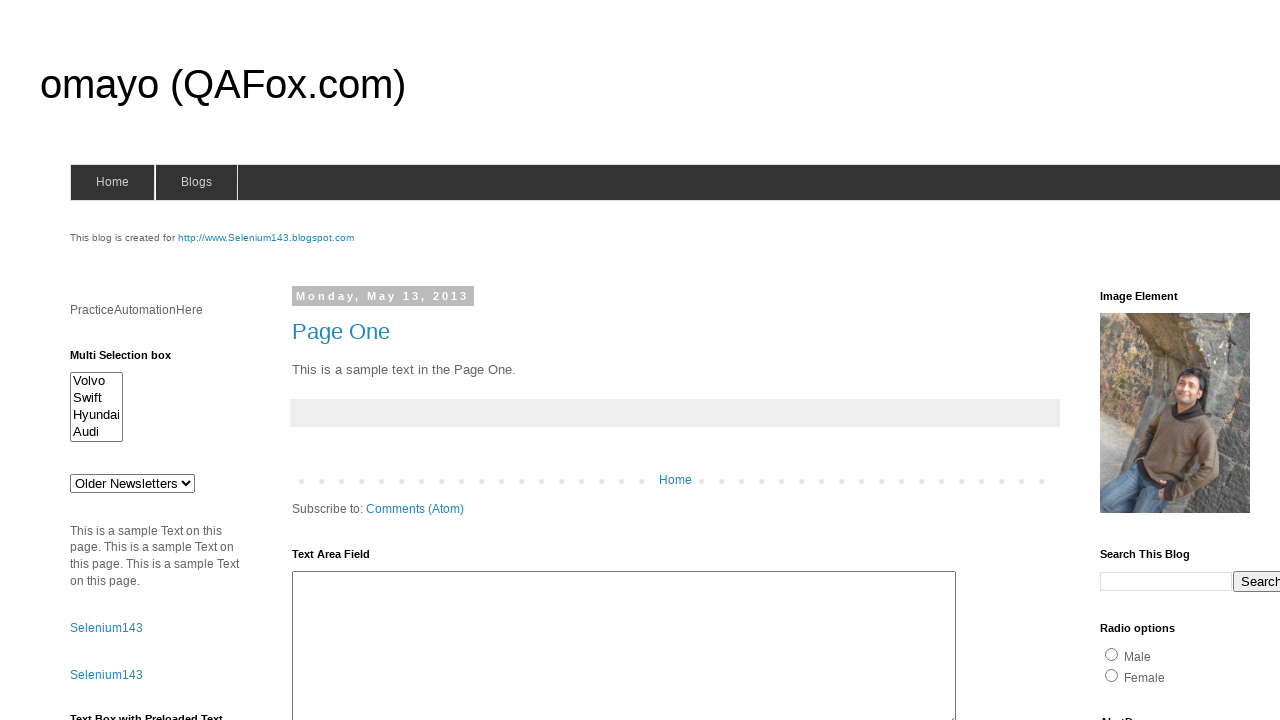

Clicked first radio button (radio1) at (1112, 654) on #radio1
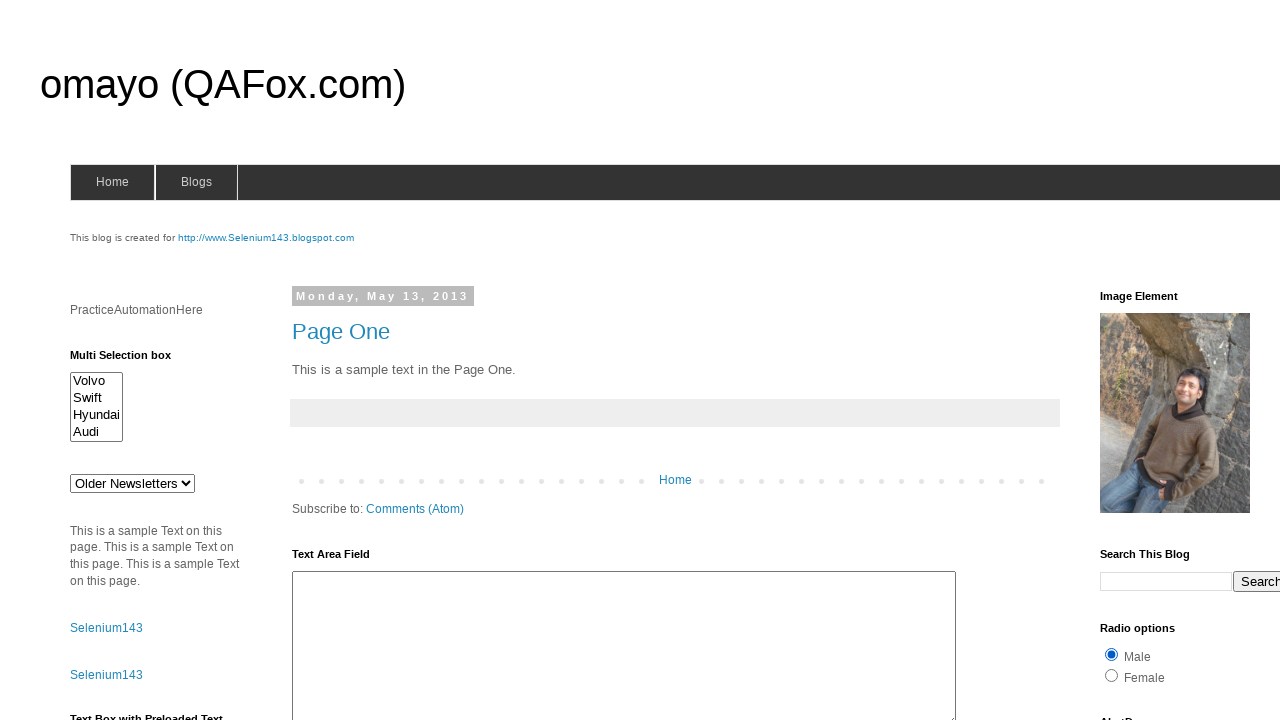

Clicked second radio button (radio2 - female) at (1112, 675) on #radio2
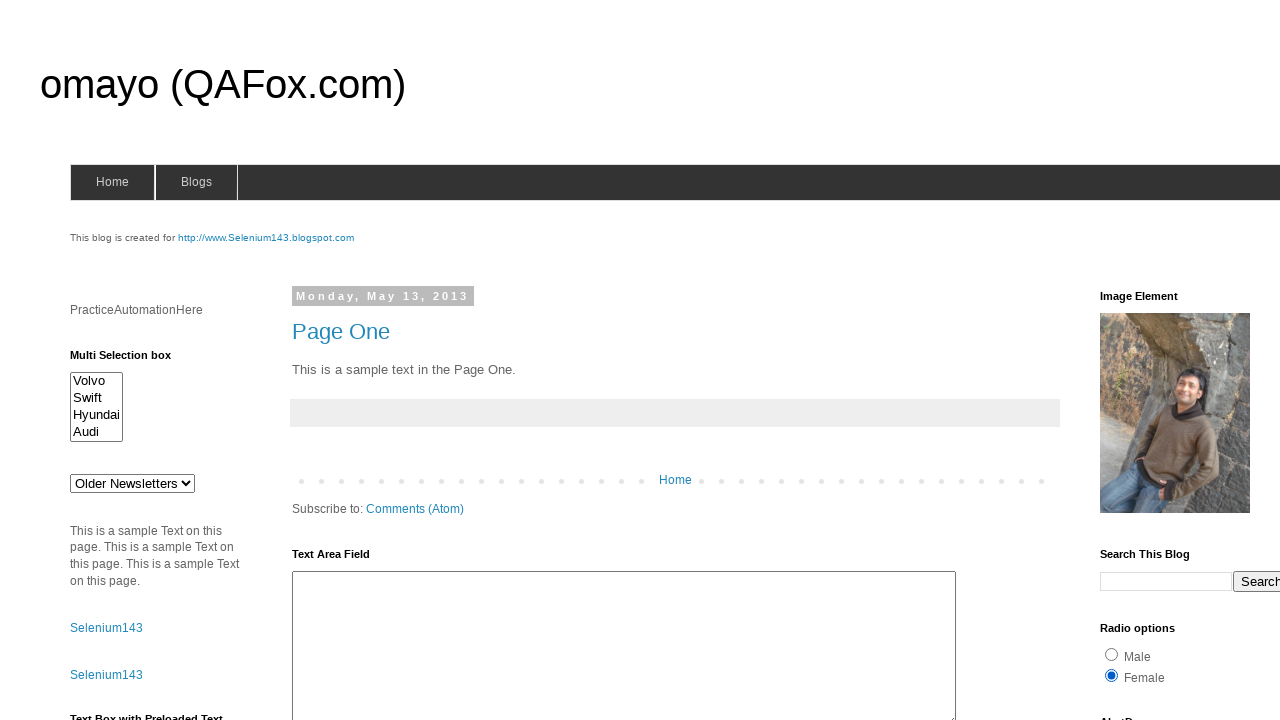

Radio2 was checked, clicked radio1 again at (1112, 654) on #radio1
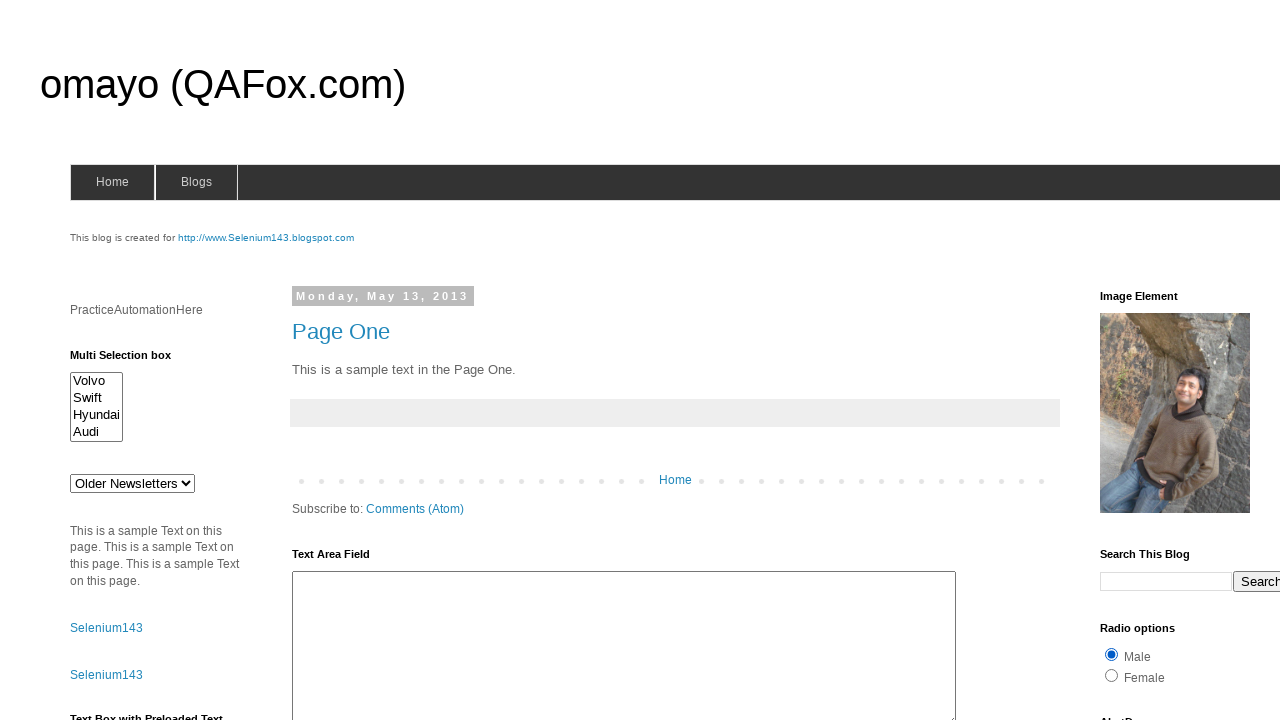

Unchecked orange checkbox at (1152, 361) on #checkbox1
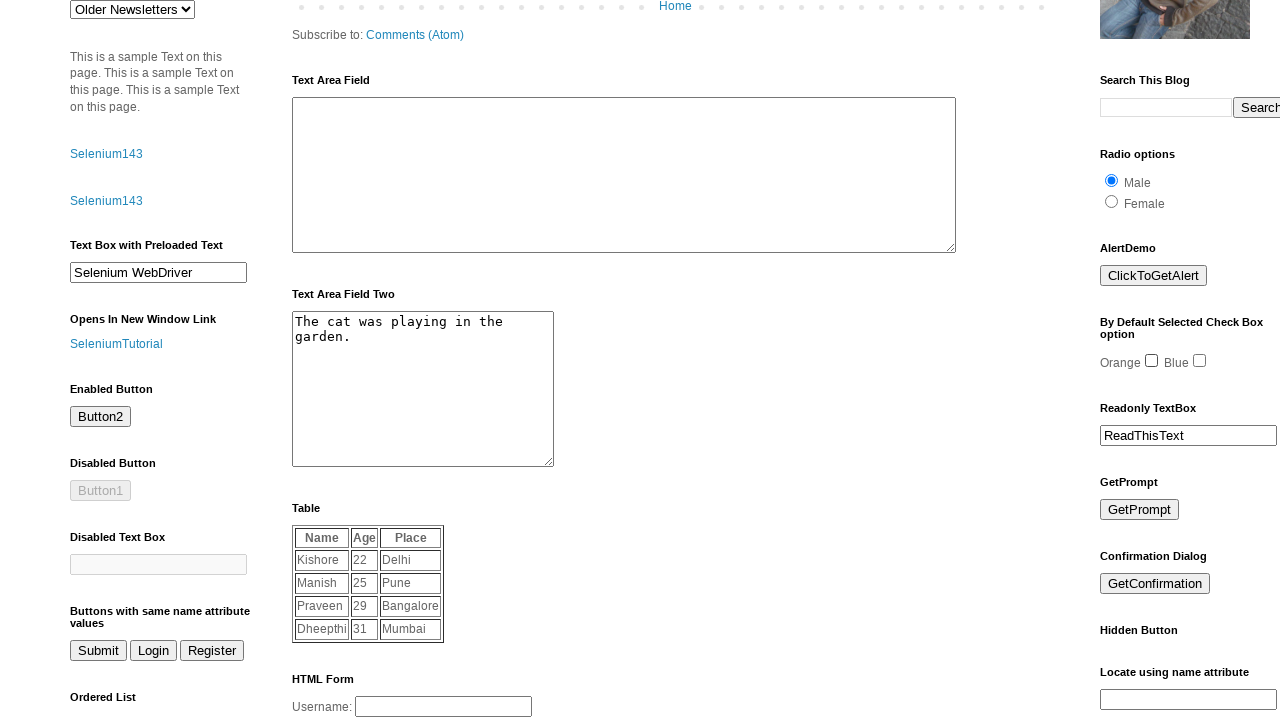

Checked blue checkbox at (1200, 361) on #checkbox2
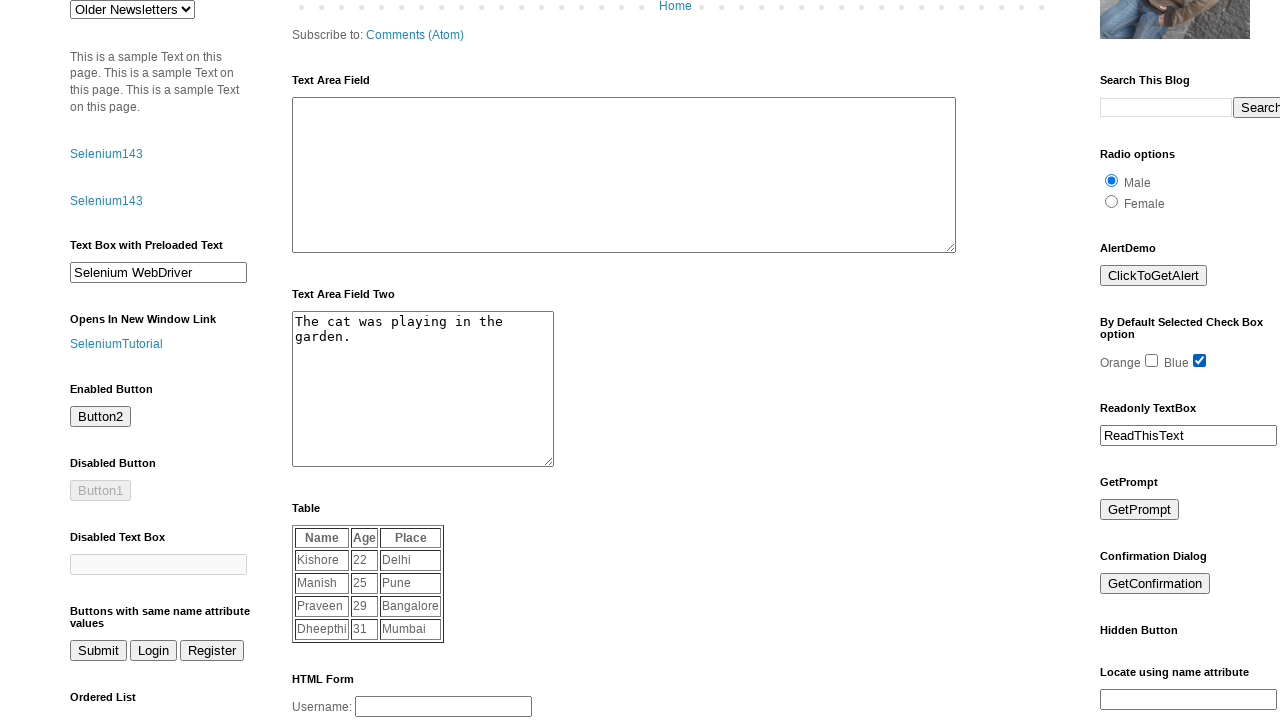

Clicked prompt button to trigger JavaScript dialog at (1140, 510) on #prompt
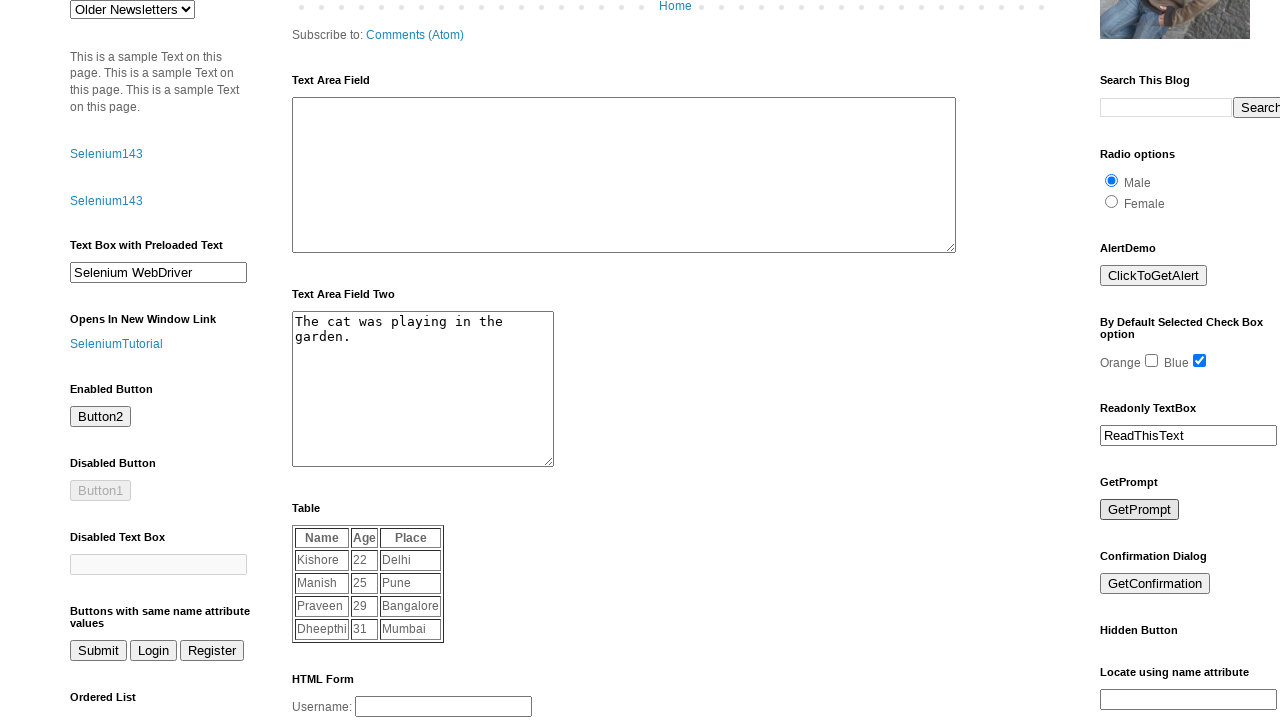

Set up dialog handler to accept prompts with 'Hello Prompt'
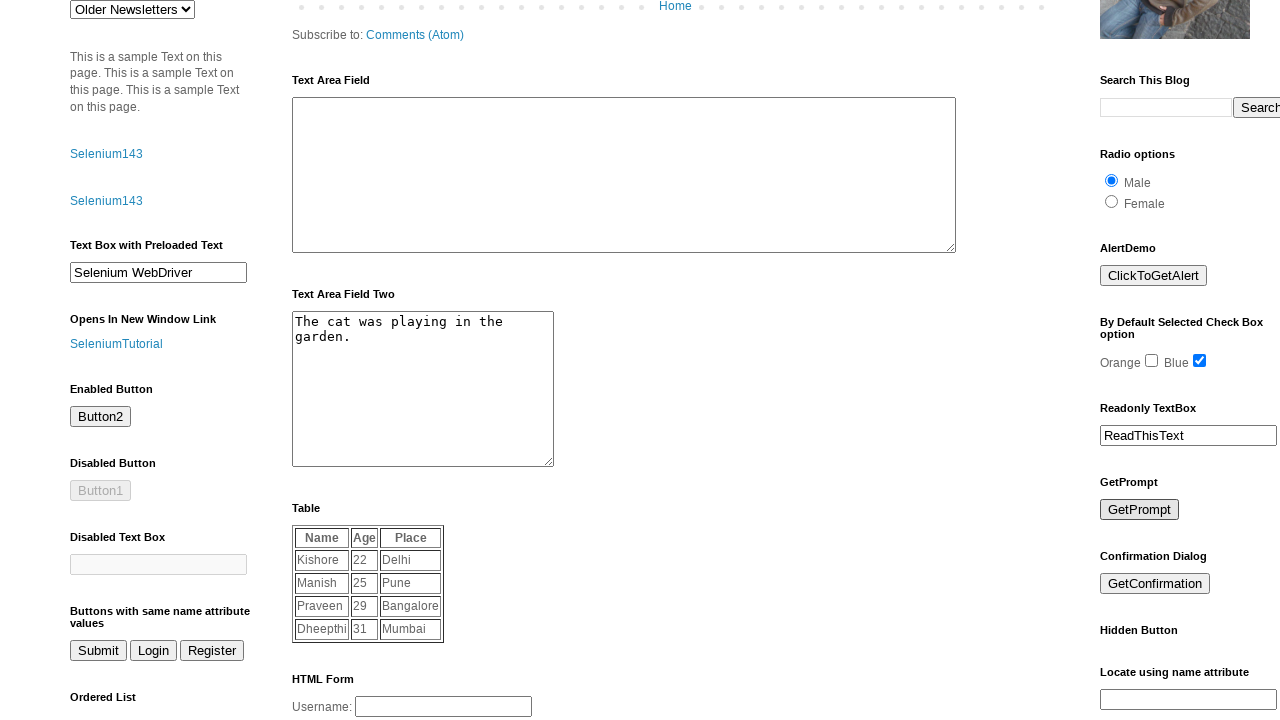

Re-clicked prompt button to trigger dialog with handler active at (1140, 510) on #prompt
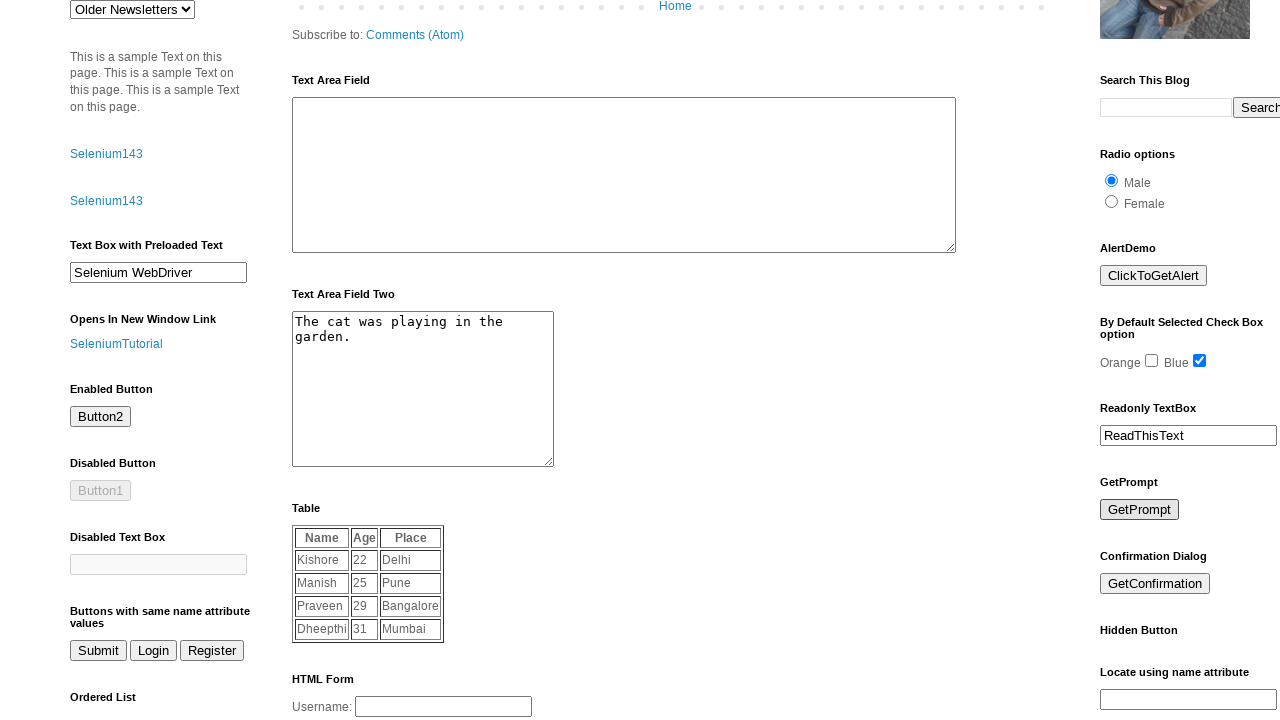

Waited for dialog handling to complete
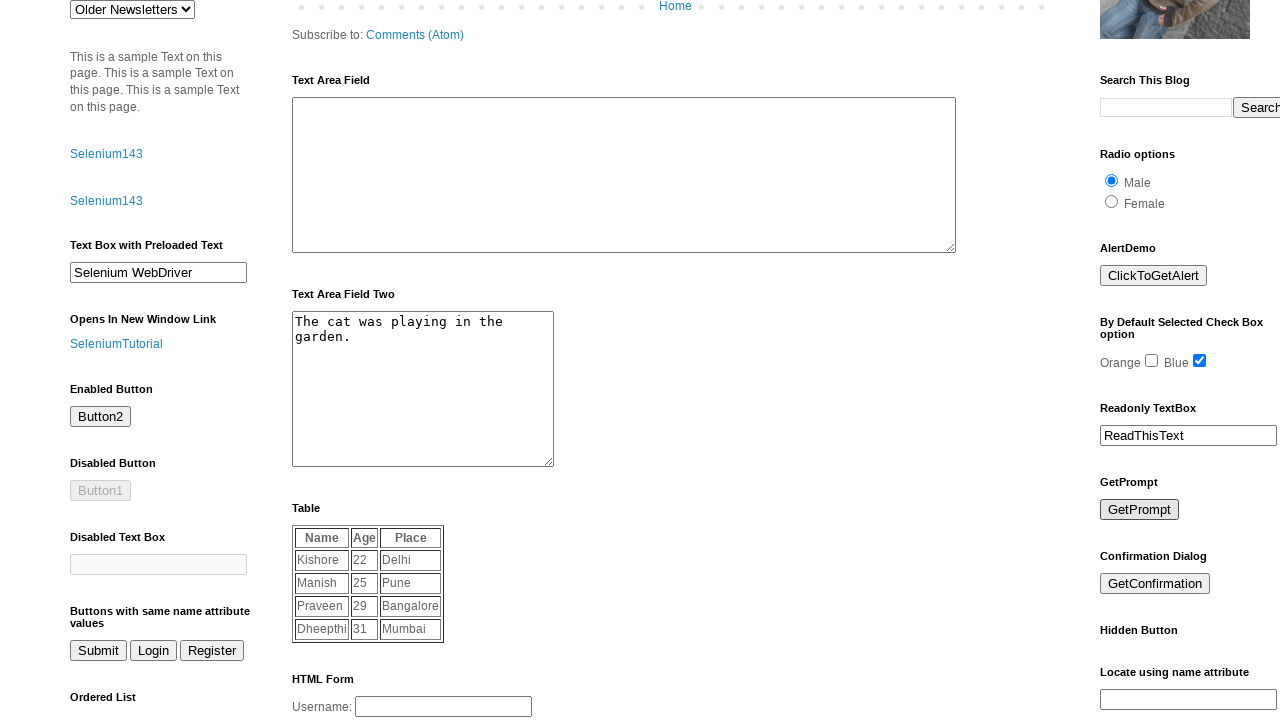

Clicked on 'Blogger' link at (753, 673) on text=Blogger
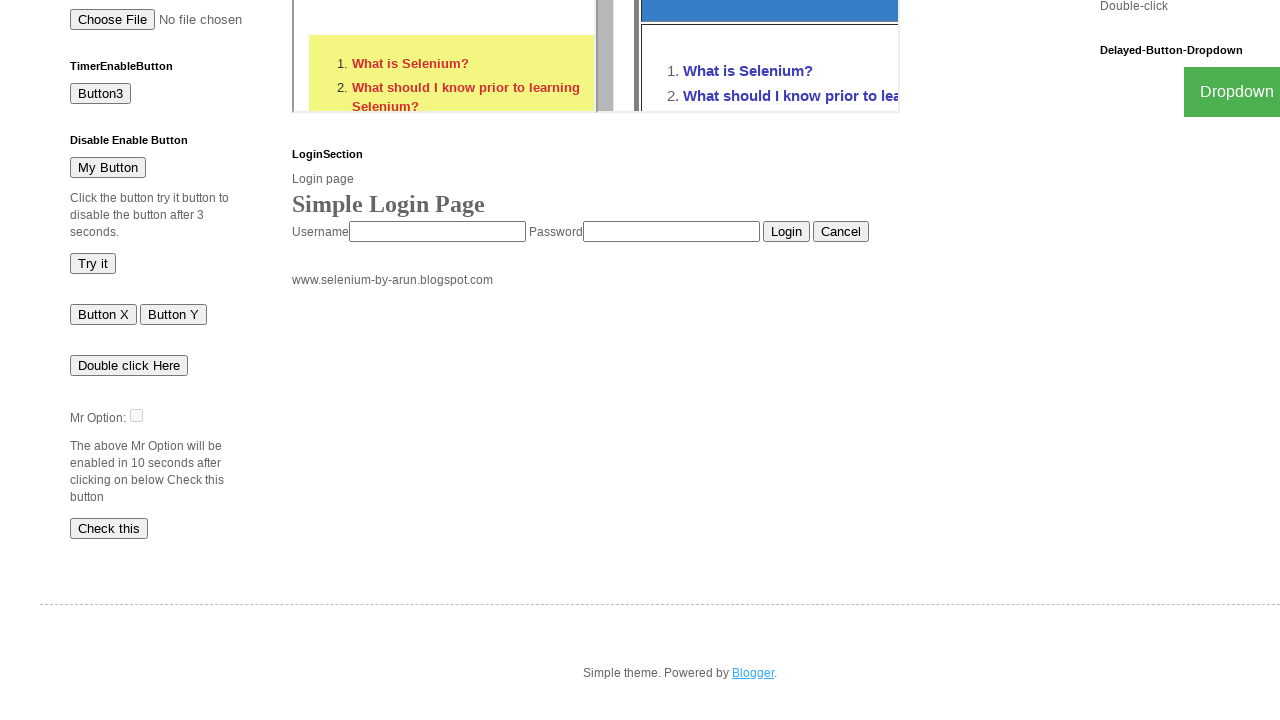

Page load completed after clicking Blogger link
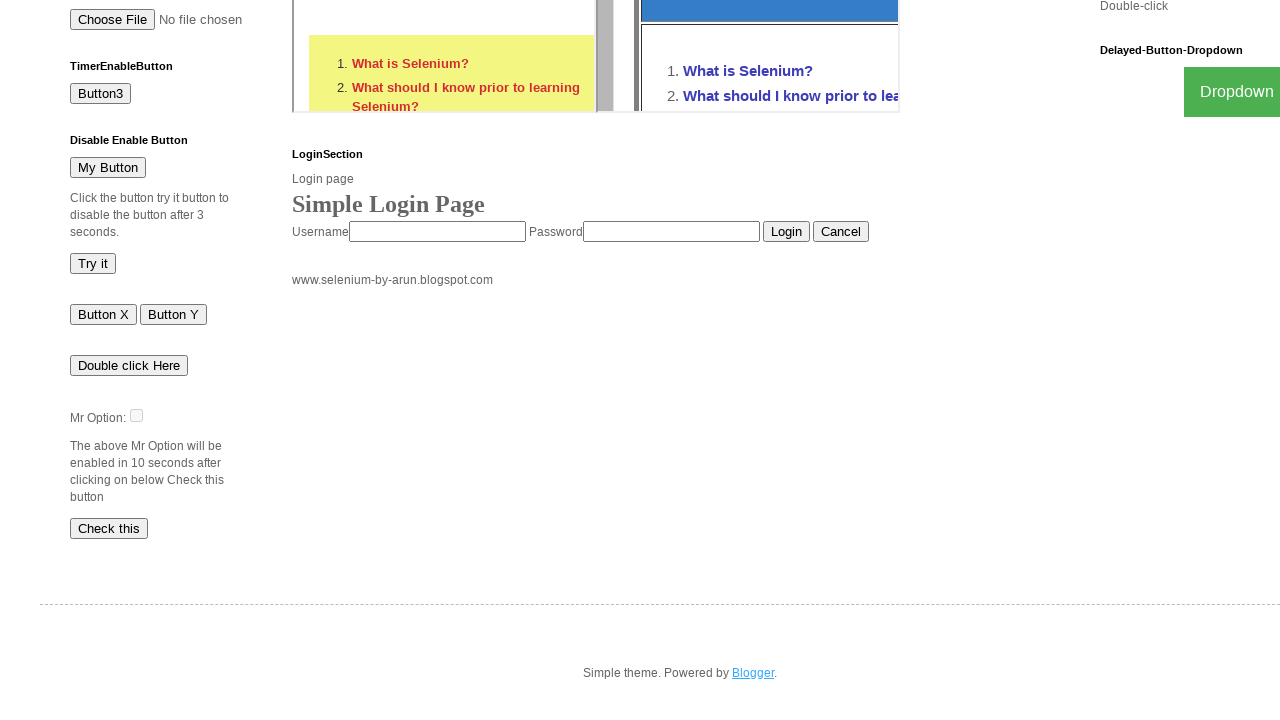

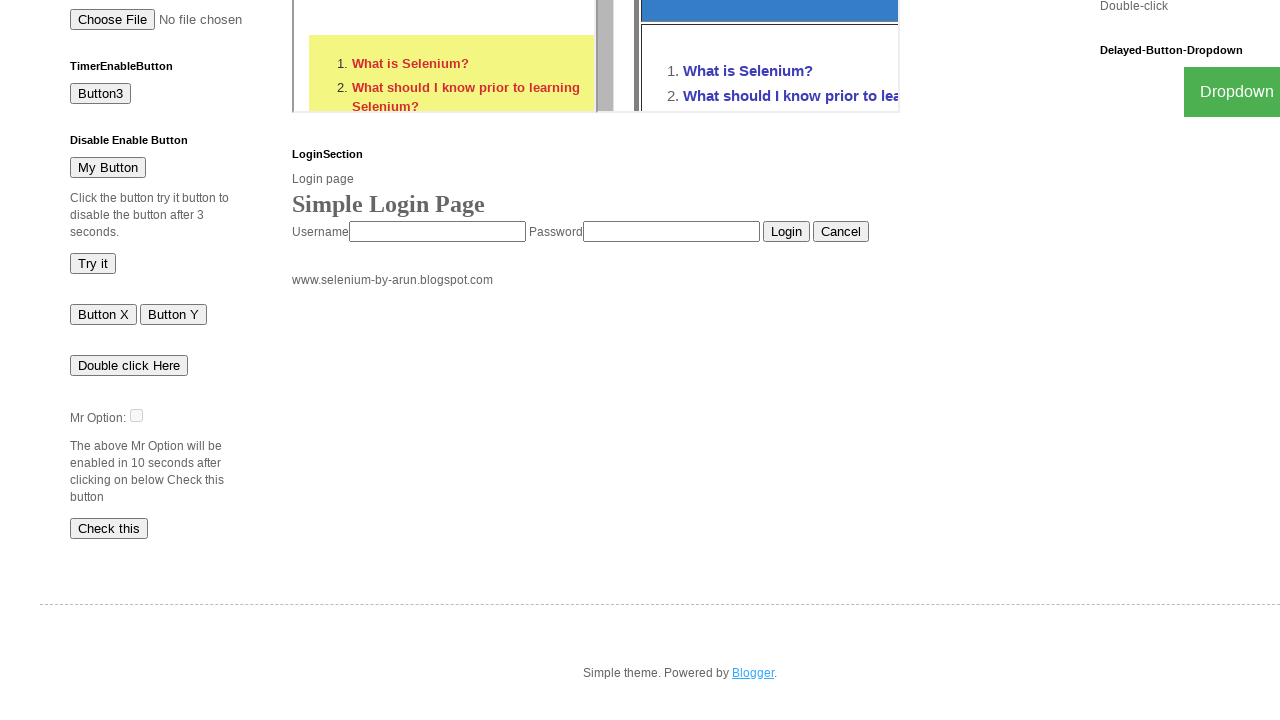